Tests static dropdown functionality by selecting options from a currency dropdown using different selection methods (by index and by value)

Starting URL: https://rahulshettyacademy.com/dropdownsPractise/

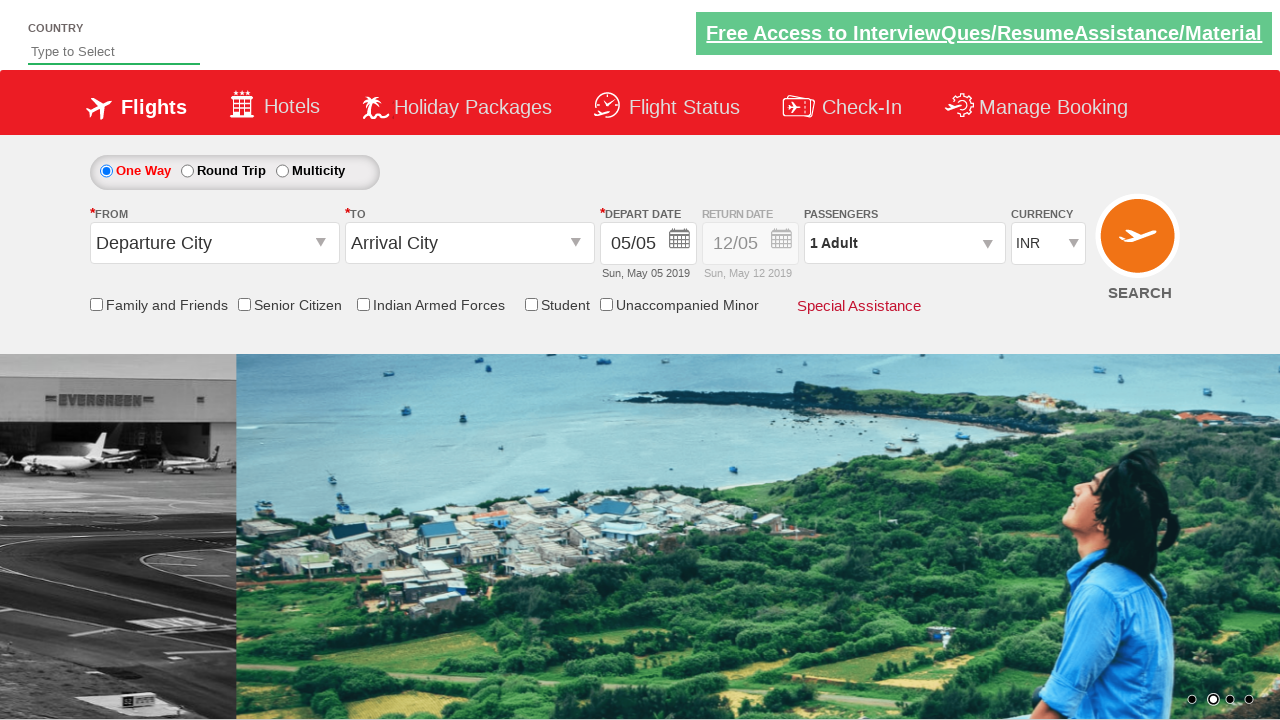

Located static currency dropdown element
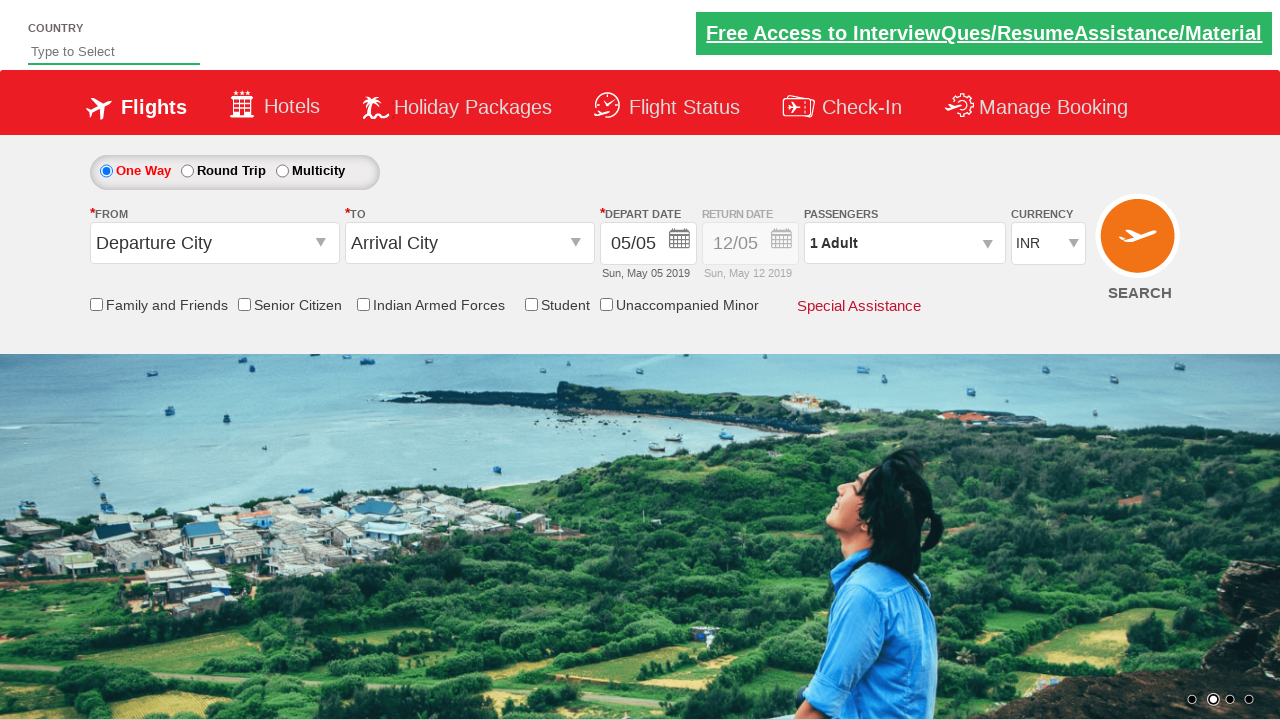

Selected dropdown option by index 2 on #ctl00_mainContent_DropDownListCurrency
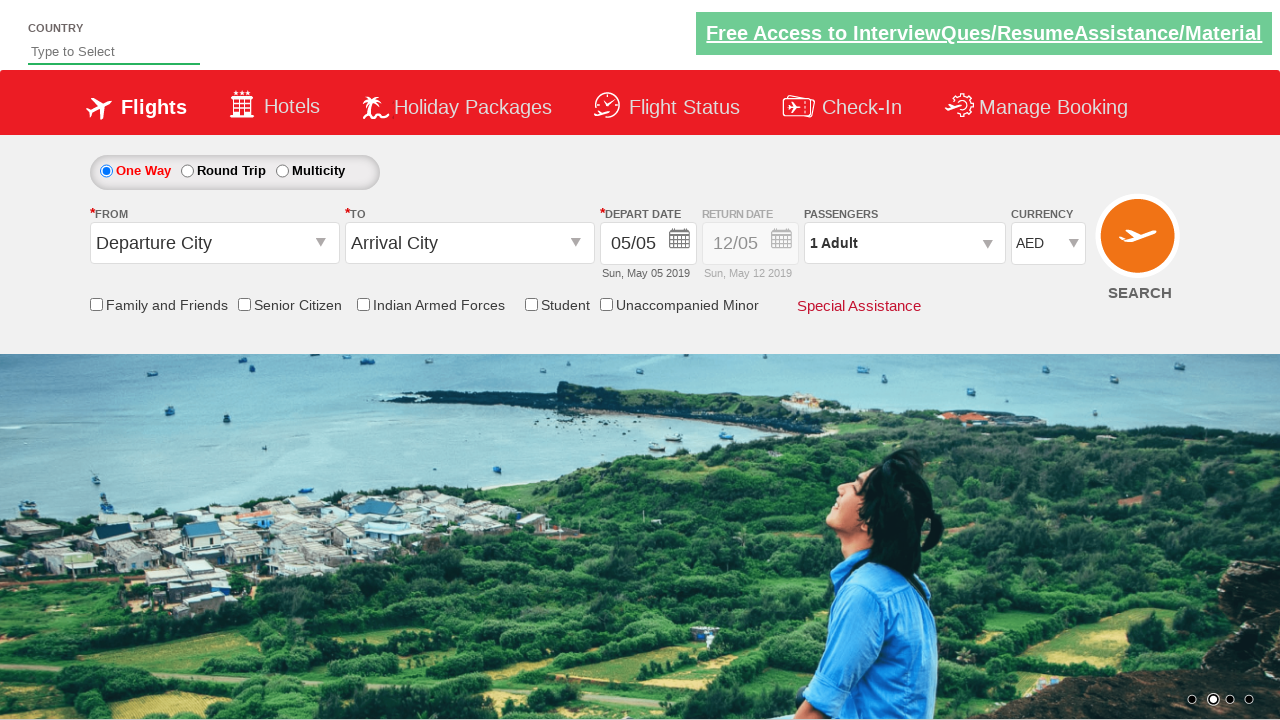

Waited 500ms for dropdown selection to register
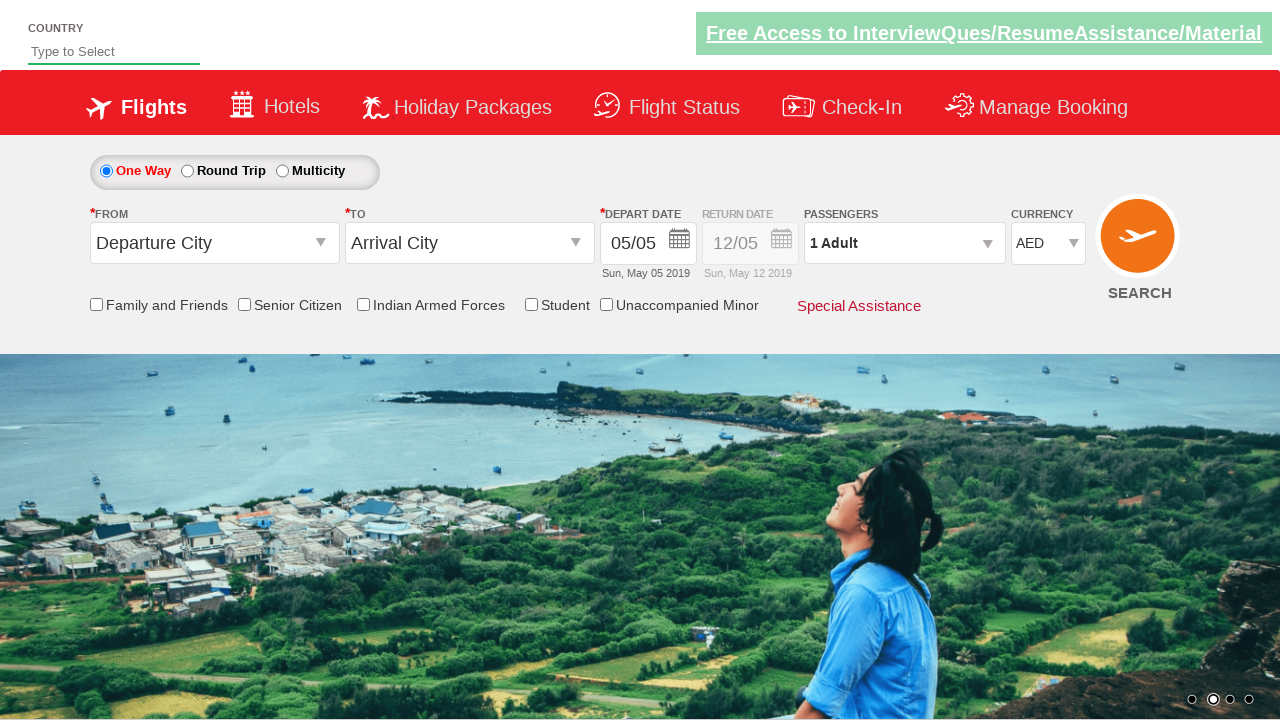

Selected dropdown option by value 'USD' on #ctl00_mainContent_DropDownListCurrency
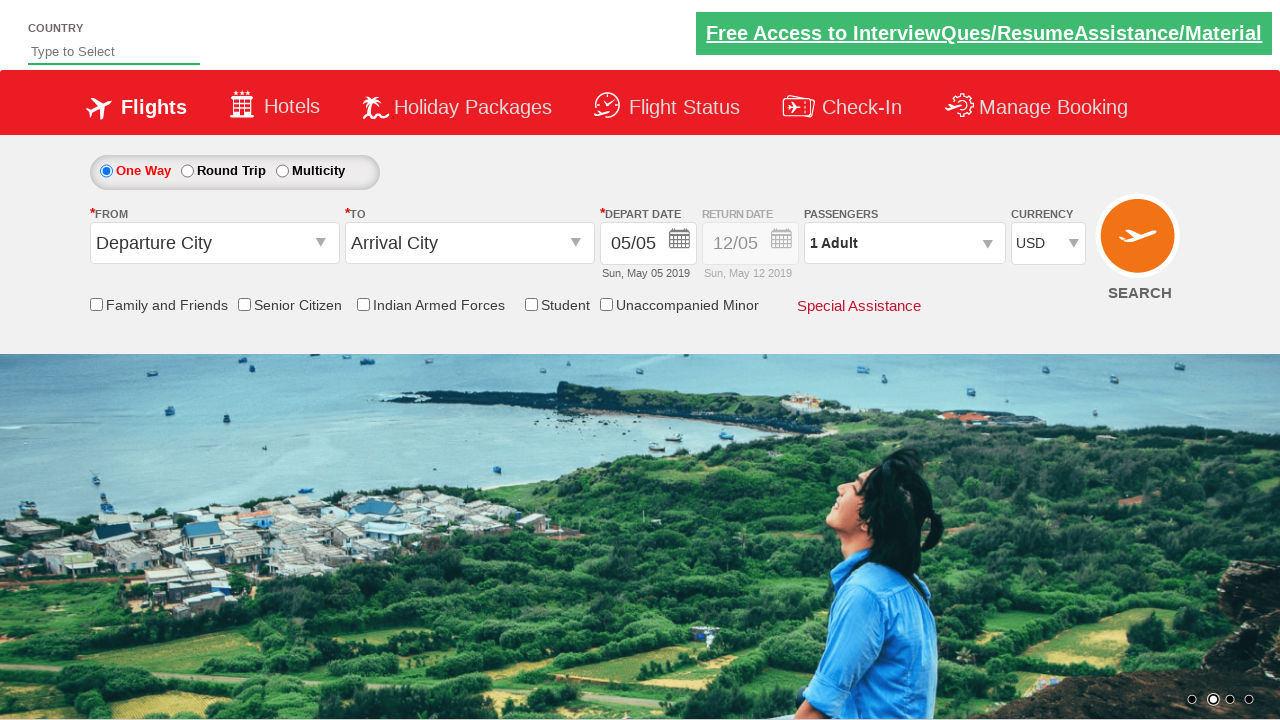

Waited 500ms to confirm USD selection
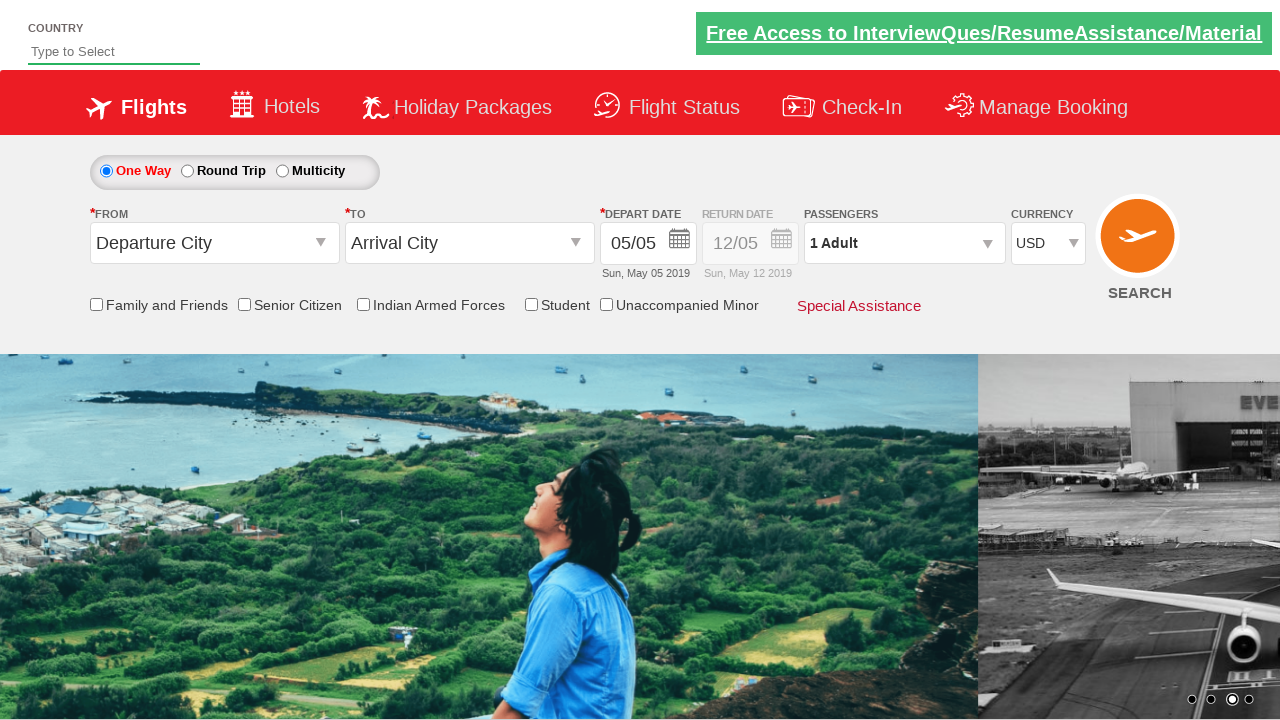

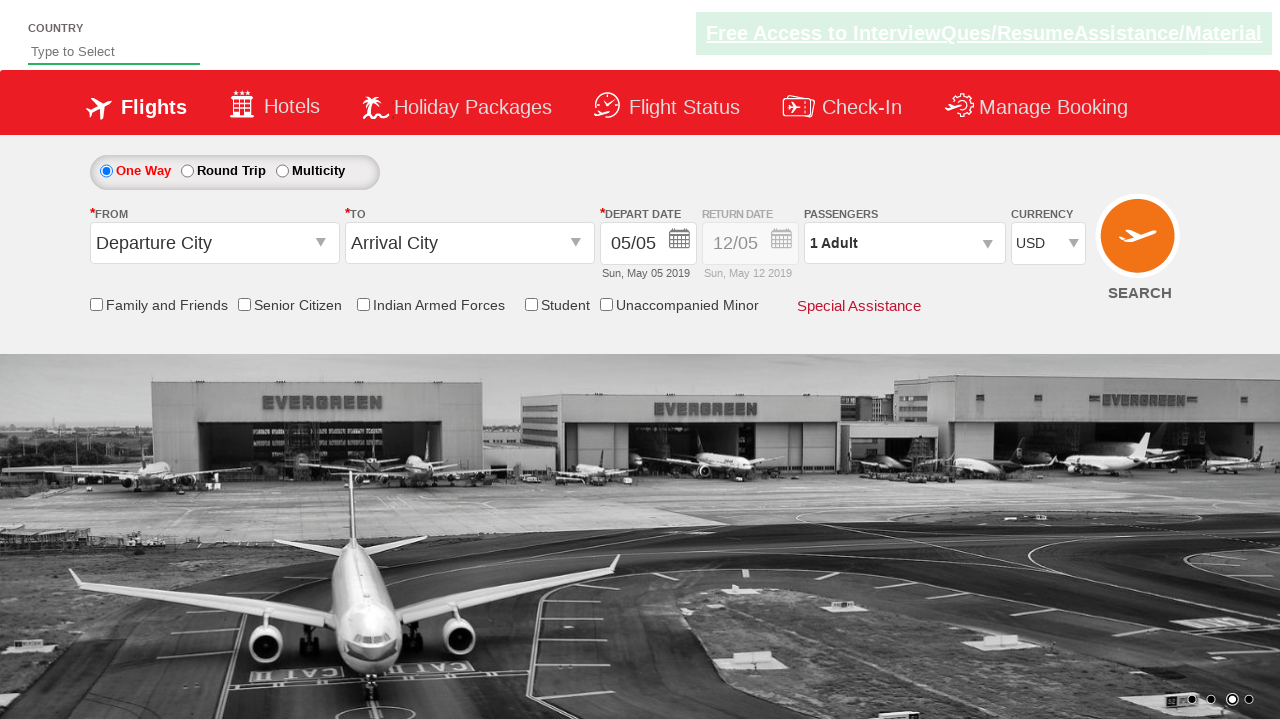